Opens the sign-in page and validates that the email input field is displayed

Starting URL: https://test.my-fork.com/

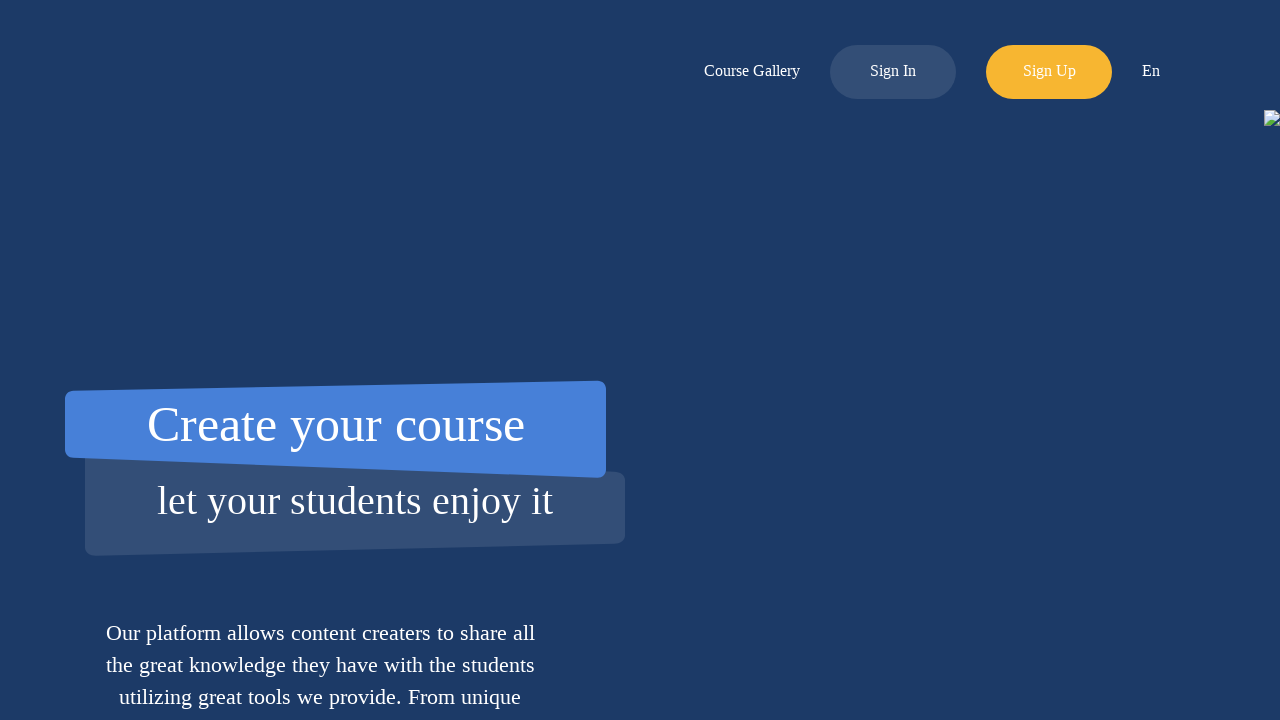

Clicked Sign In button to open sign-in page at (893, 72) on xpath=//div[@id='log-in-button']/..
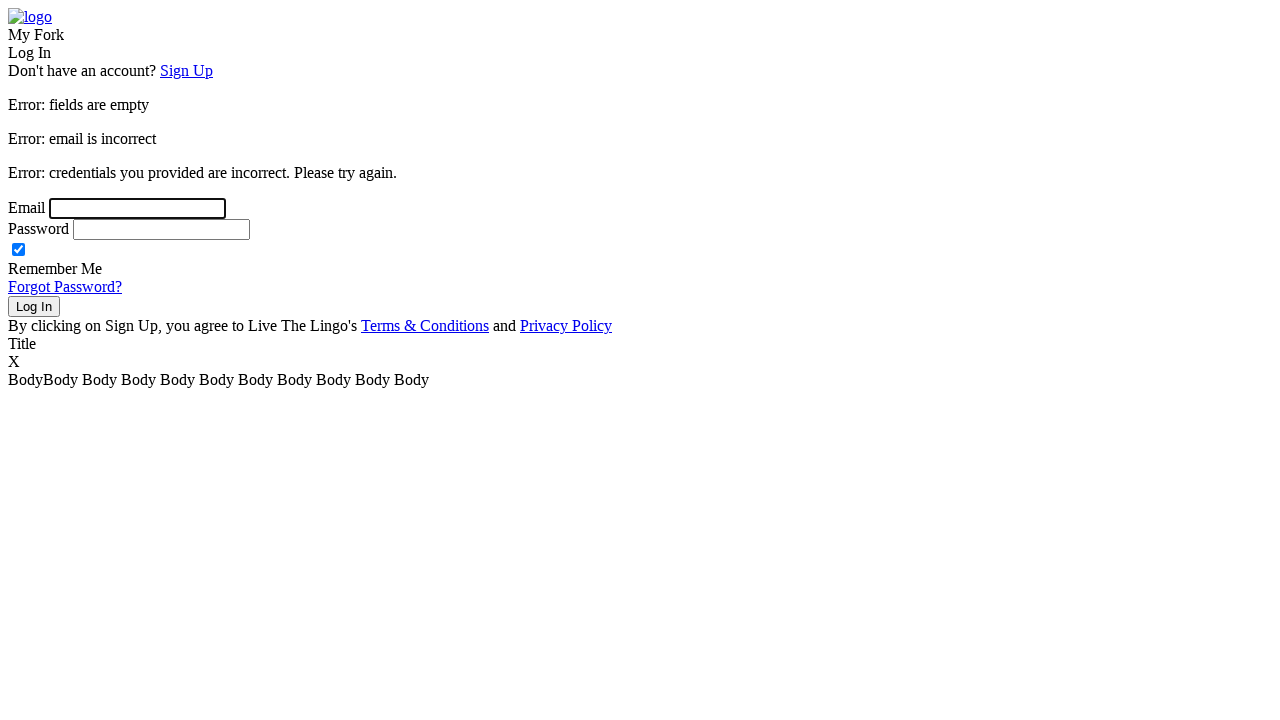

Email input field is now visible on sign-in page
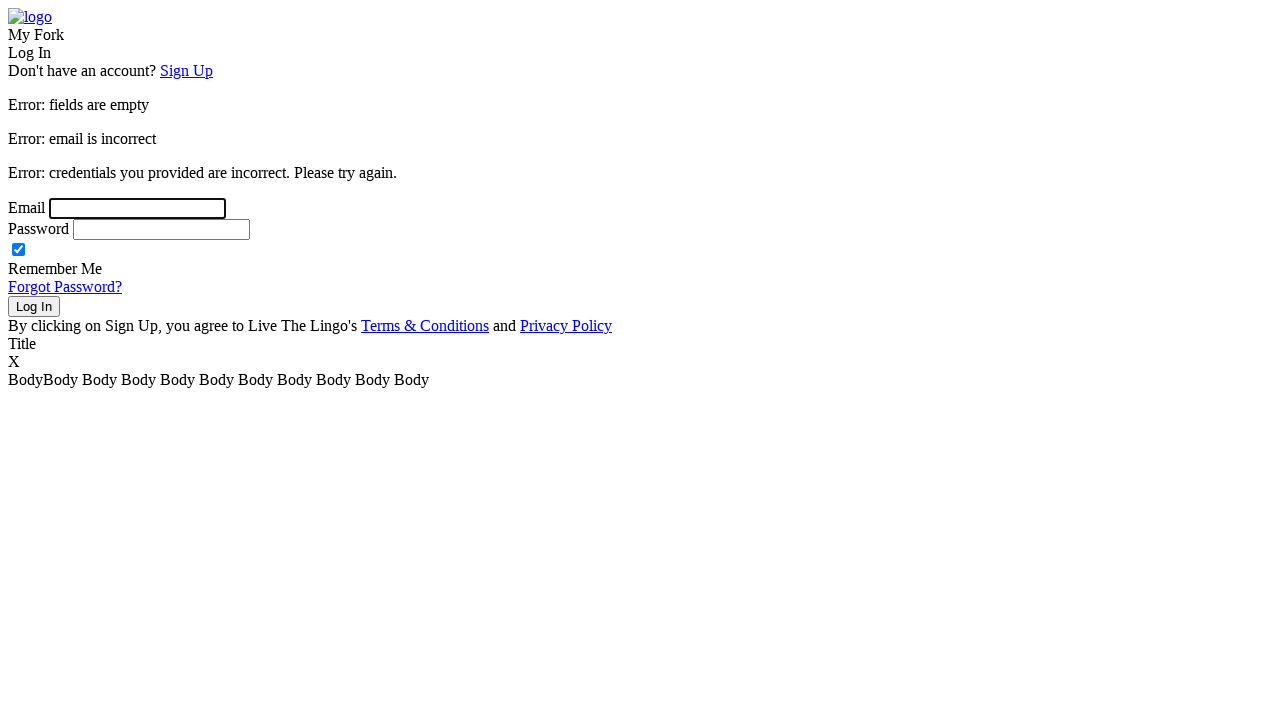

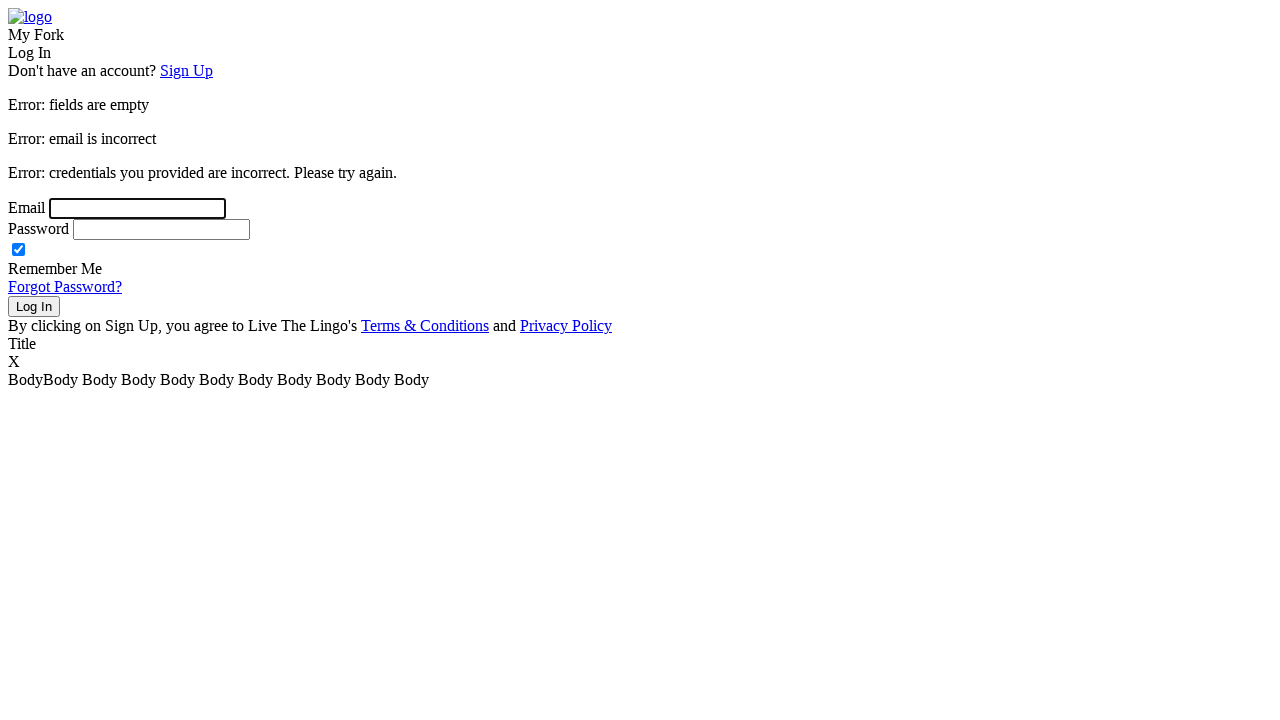